Tests a data types form by filling in all fields except zip code, submitting the form, and verifying that the zip code field is highlighted red (danger) while all other fields are highlighted green (success).

Starting URL: http://bonigarcia.dev/selenium-webdriver-java/data-types.html

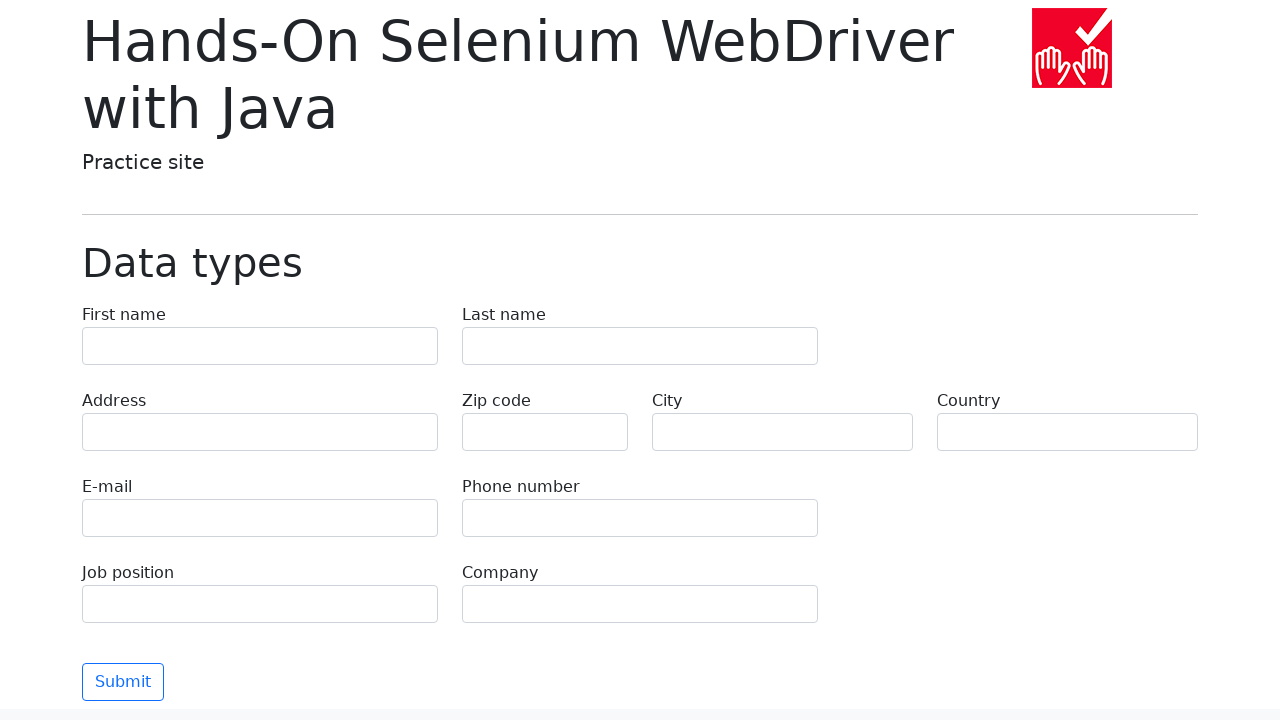

Waited for form to load - company field selector found
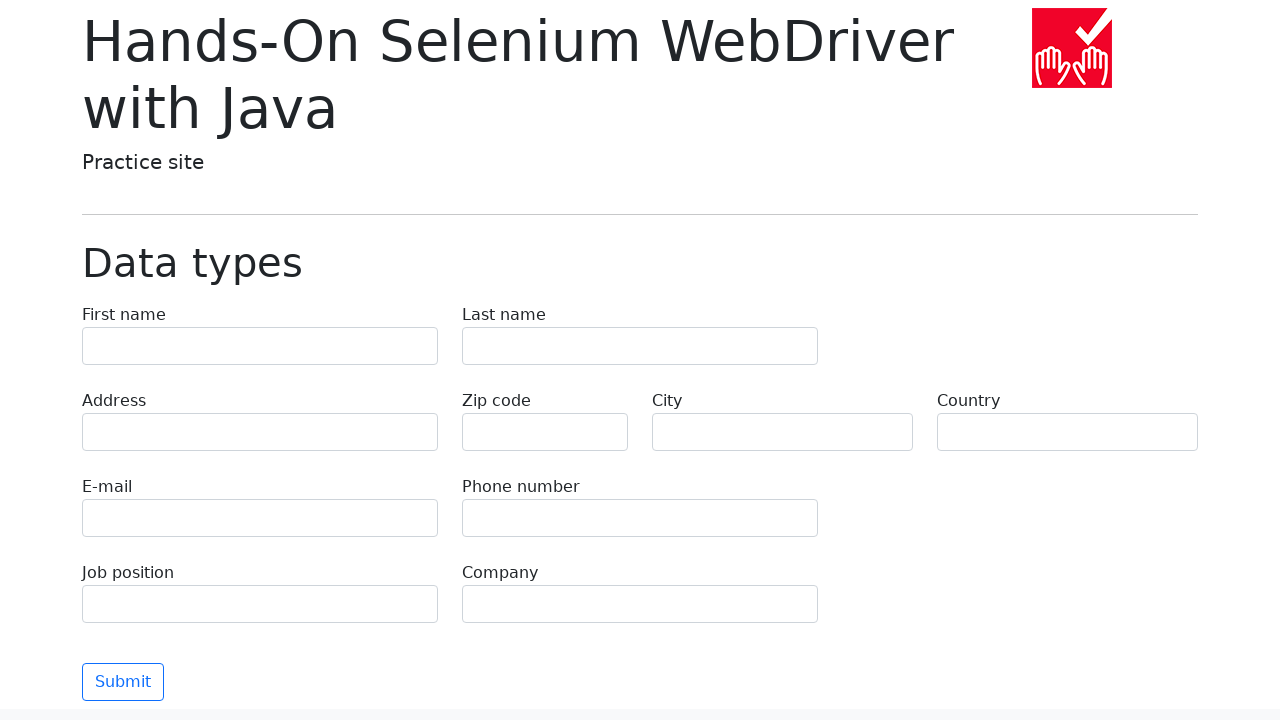

Filled first name field with 'Иван' on input[name='first-name']
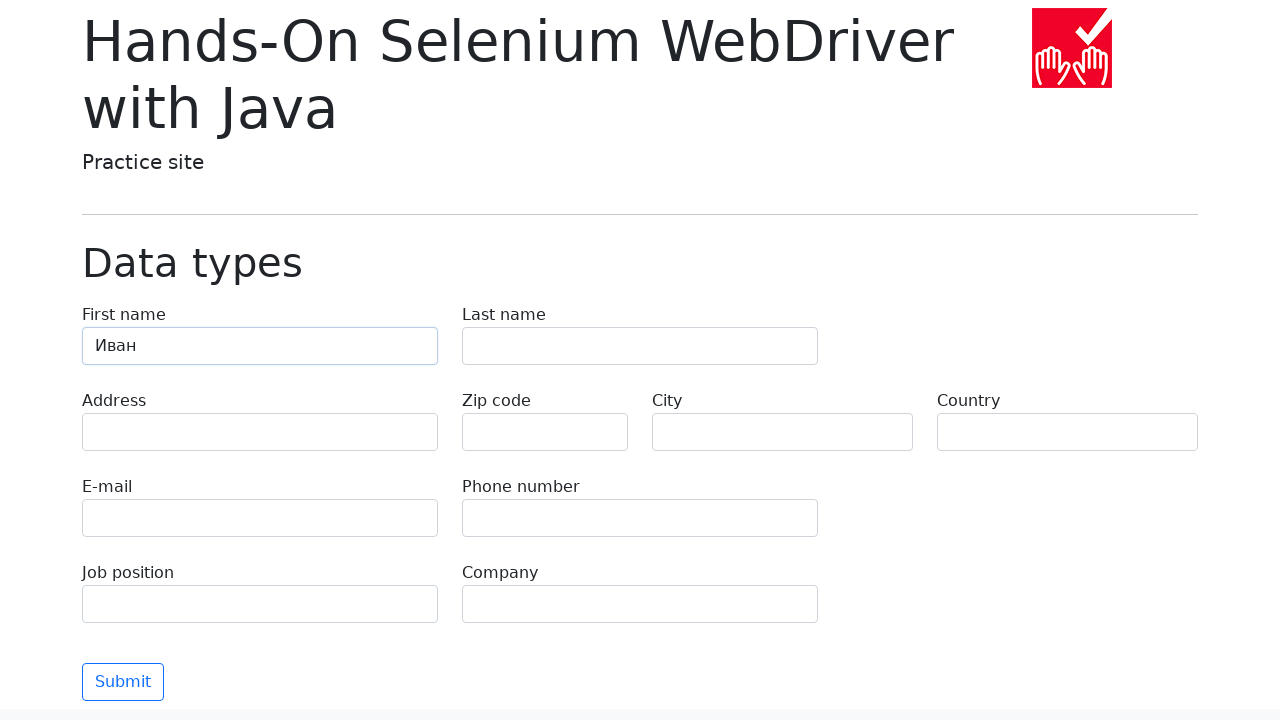

Filled last name field with 'Петров' on input[name='last-name']
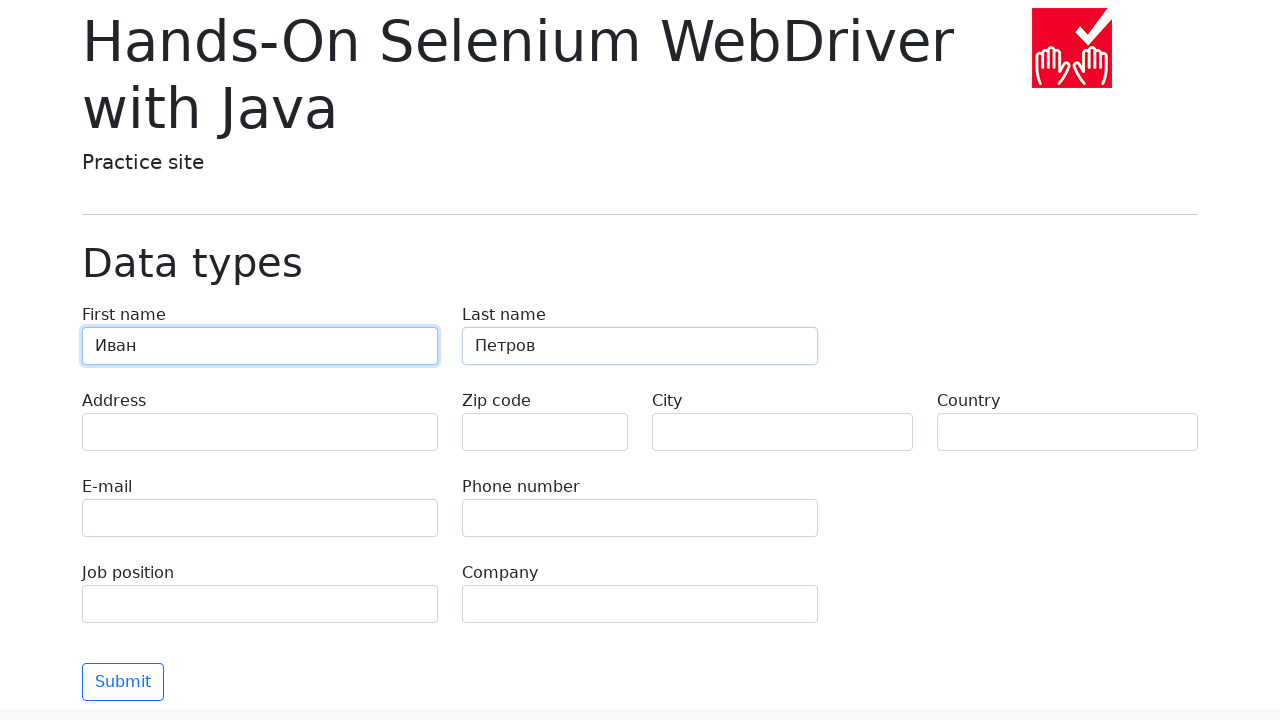

Filled address field with 'Ленина, 55-3' on input[name='address']
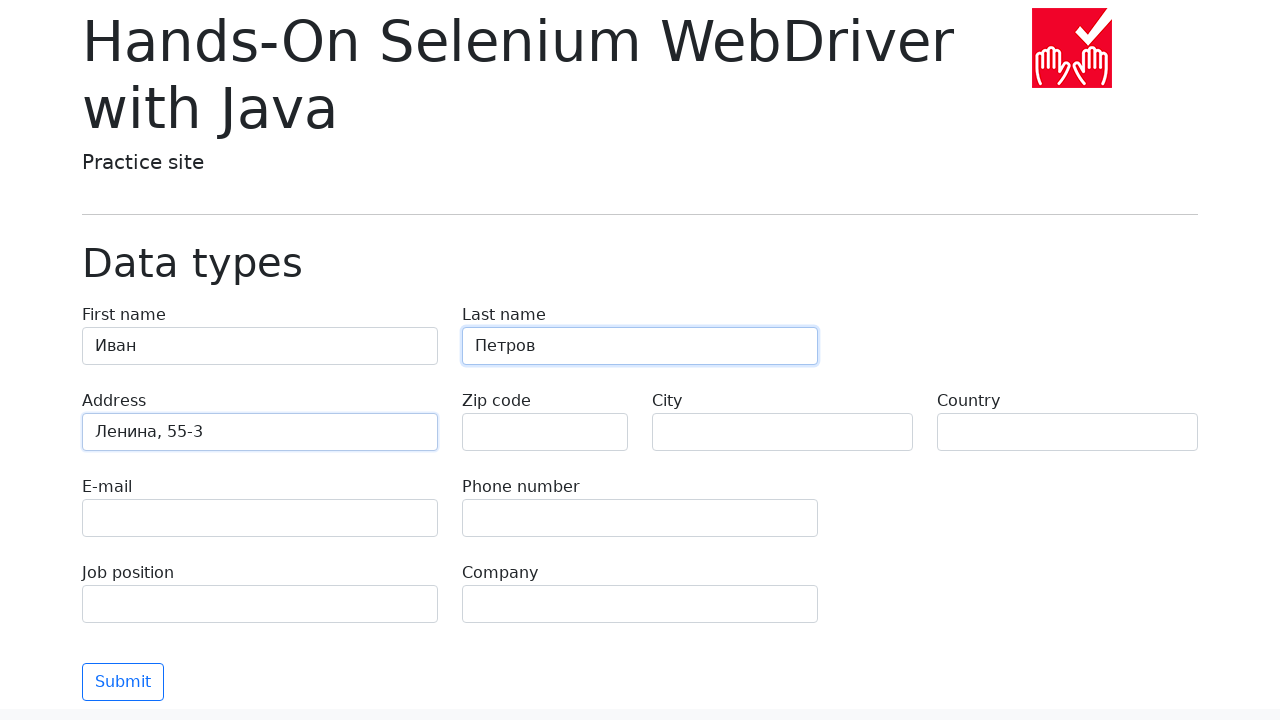

Filled email field with 'test@skypro.com' on input[name='e-mail']
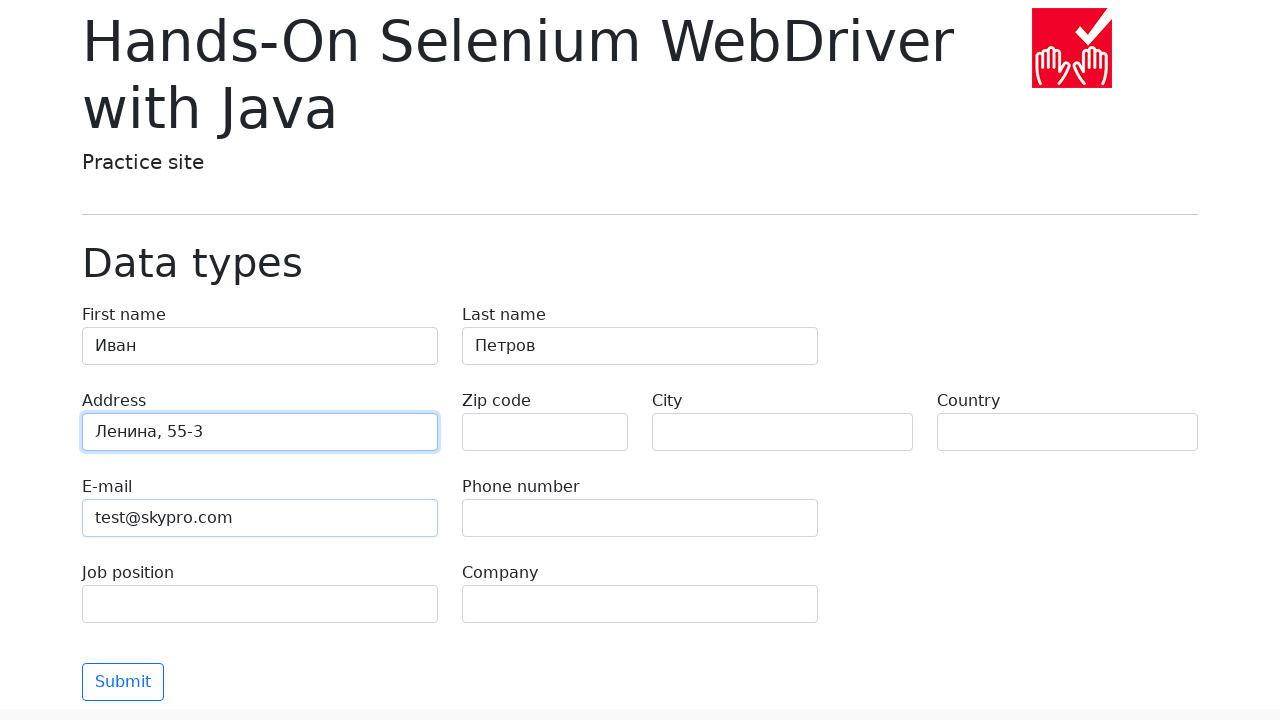

Filled phone field with '+7985899998787' on input[name='phone']
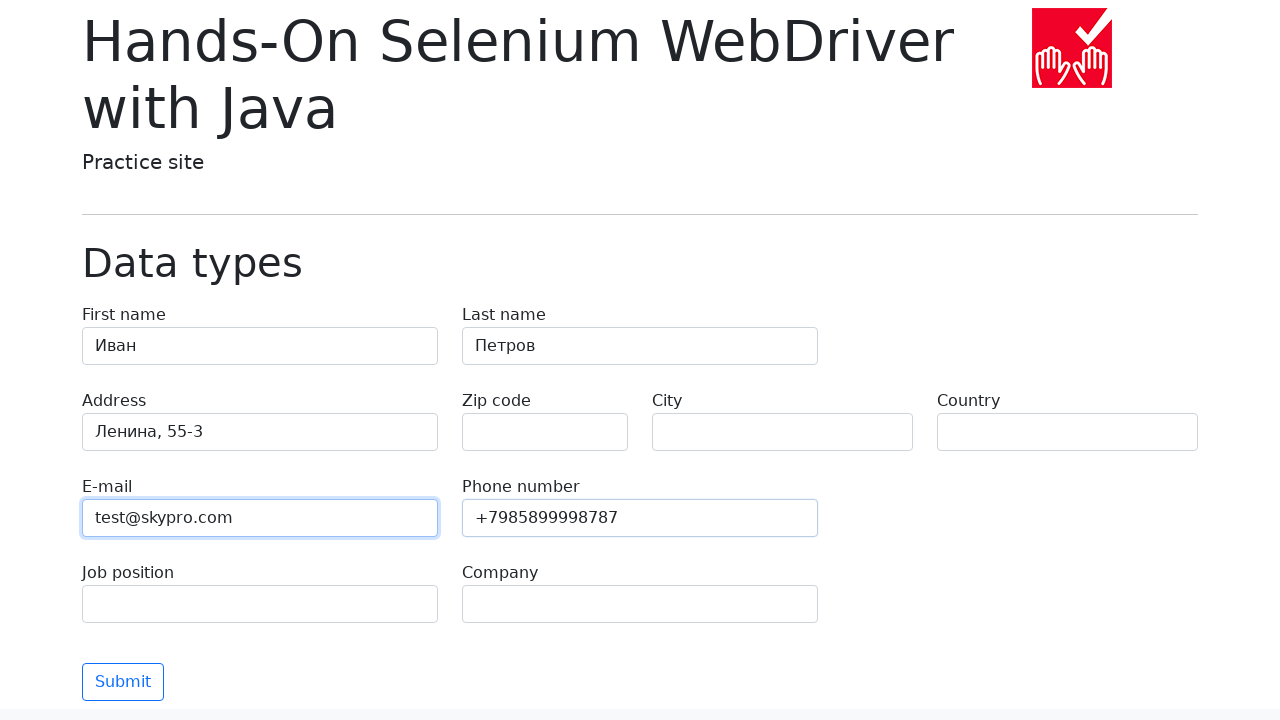

Left zip code field empty intentionally on input[name='zip-code']
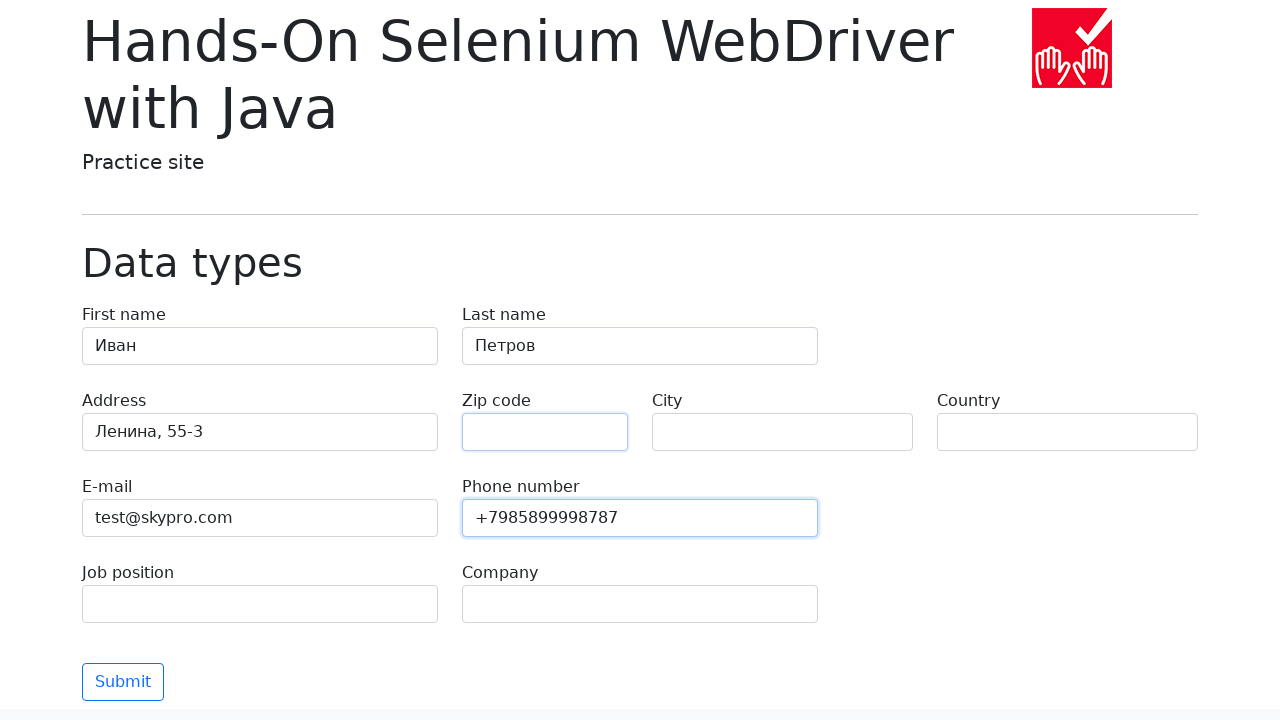

Filled city field with 'Москва' on input[name='city']
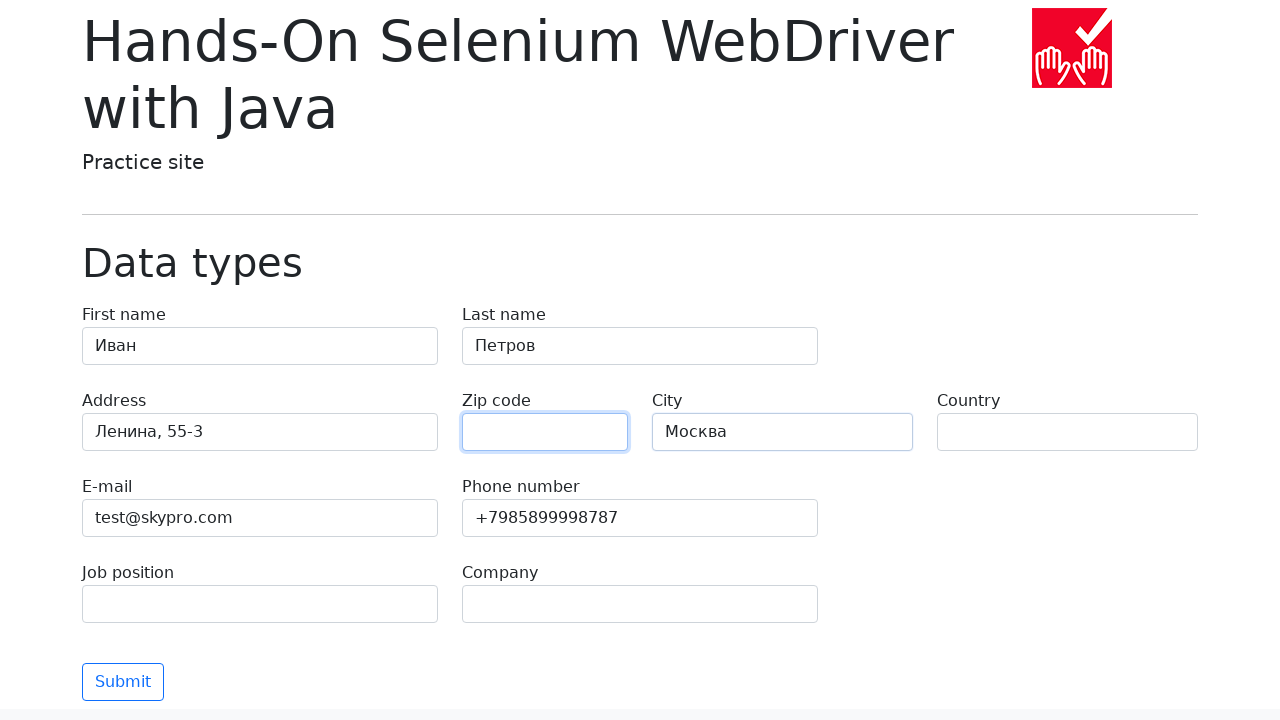

Filled country field with 'Россия' on input[name='country']
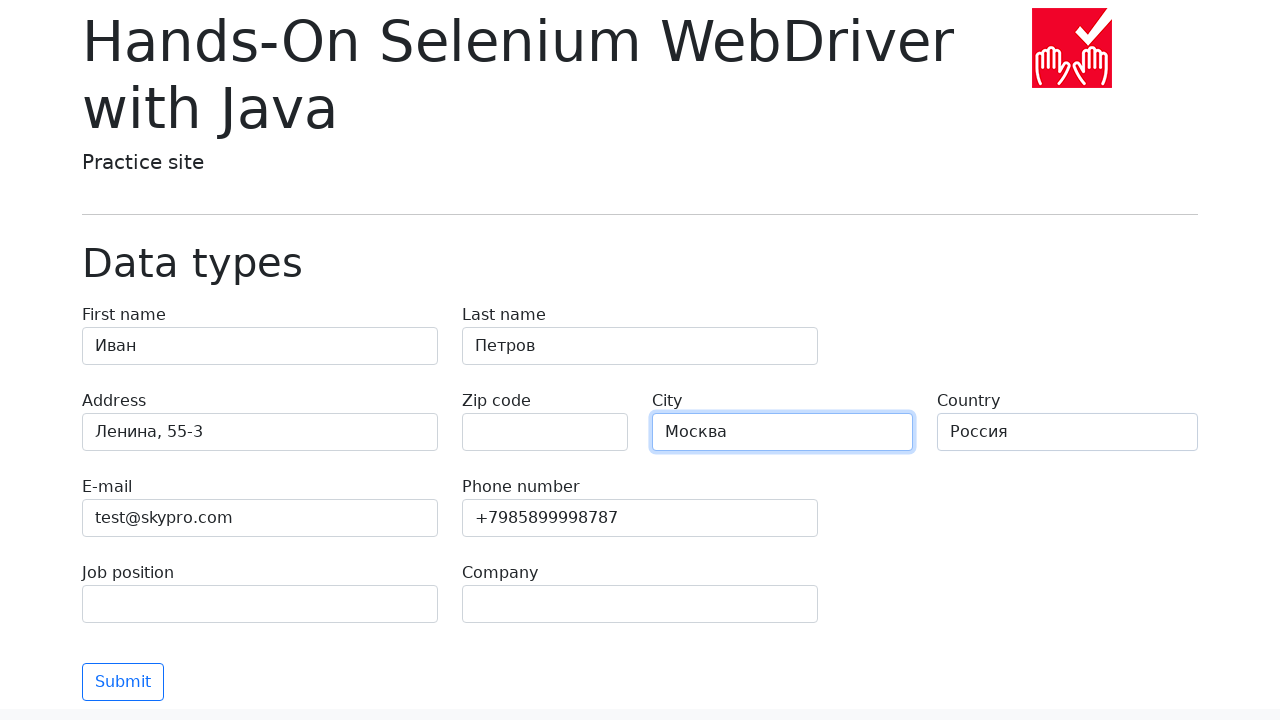

Filled job position field with 'QA' on input[name='job-position']
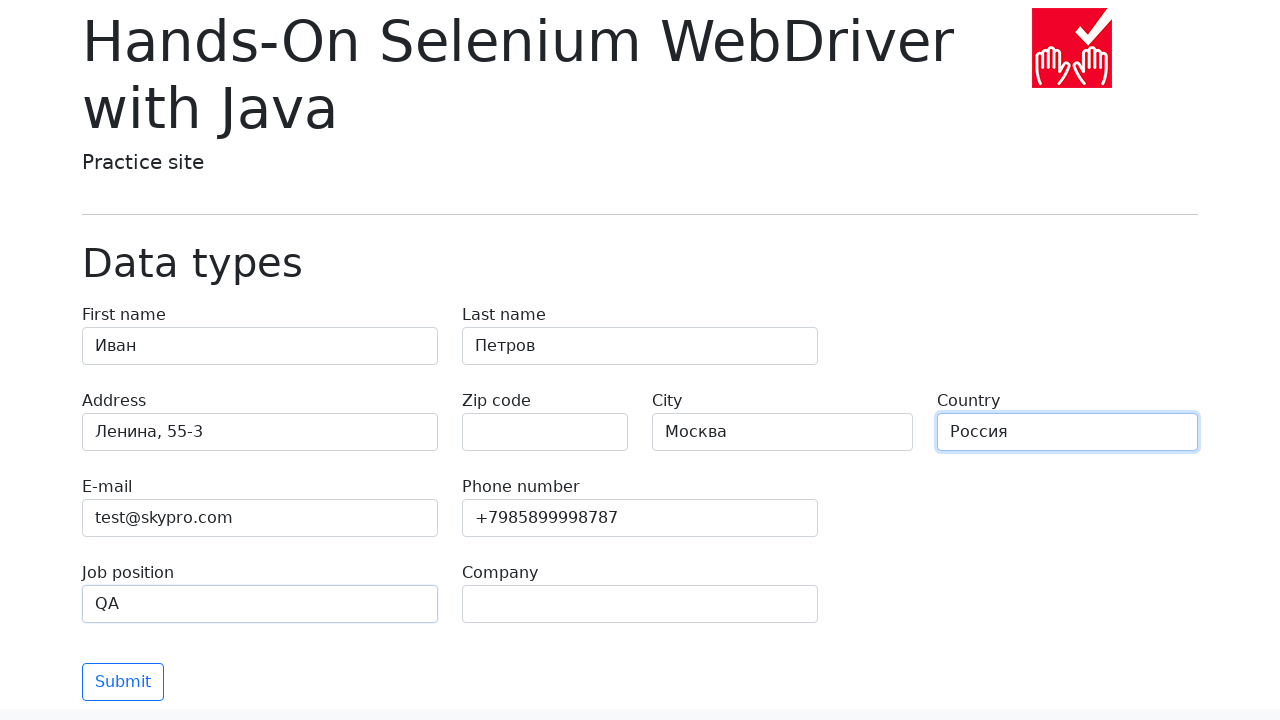

Filled company field with 'SkyPro' on input[name='company']
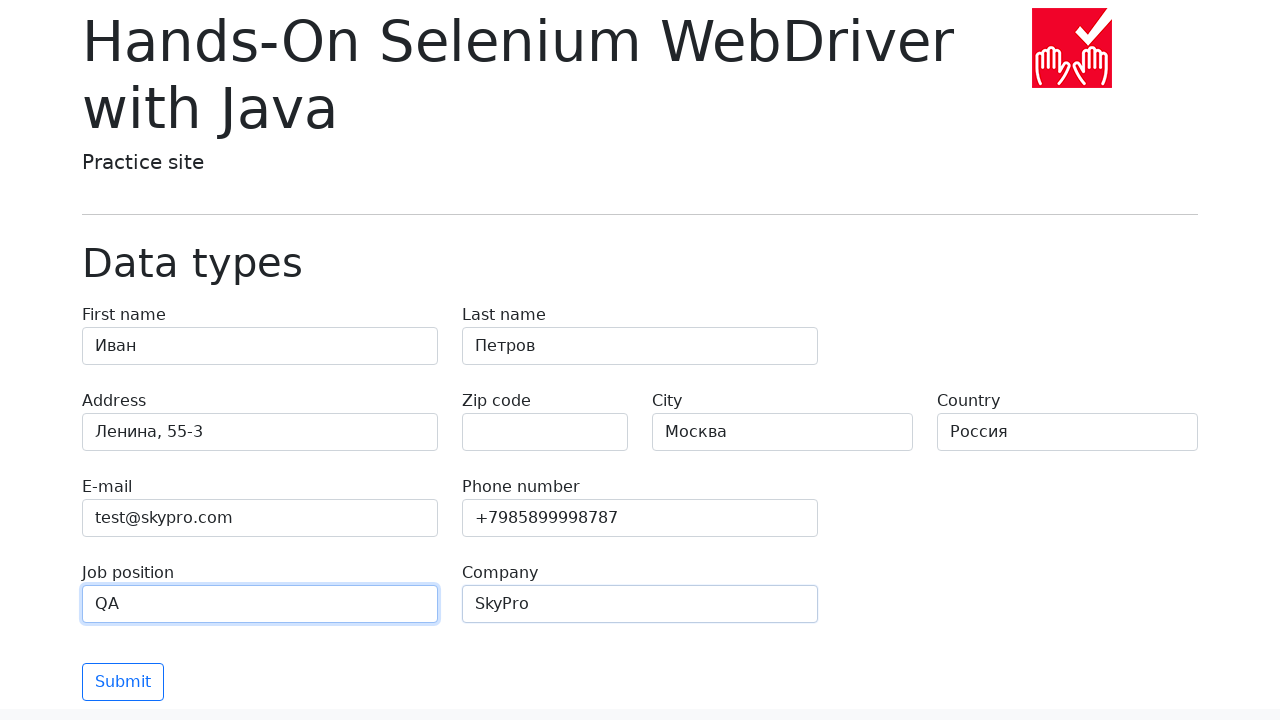

Clicked Submit button at (123, 682) on button[type='submit']
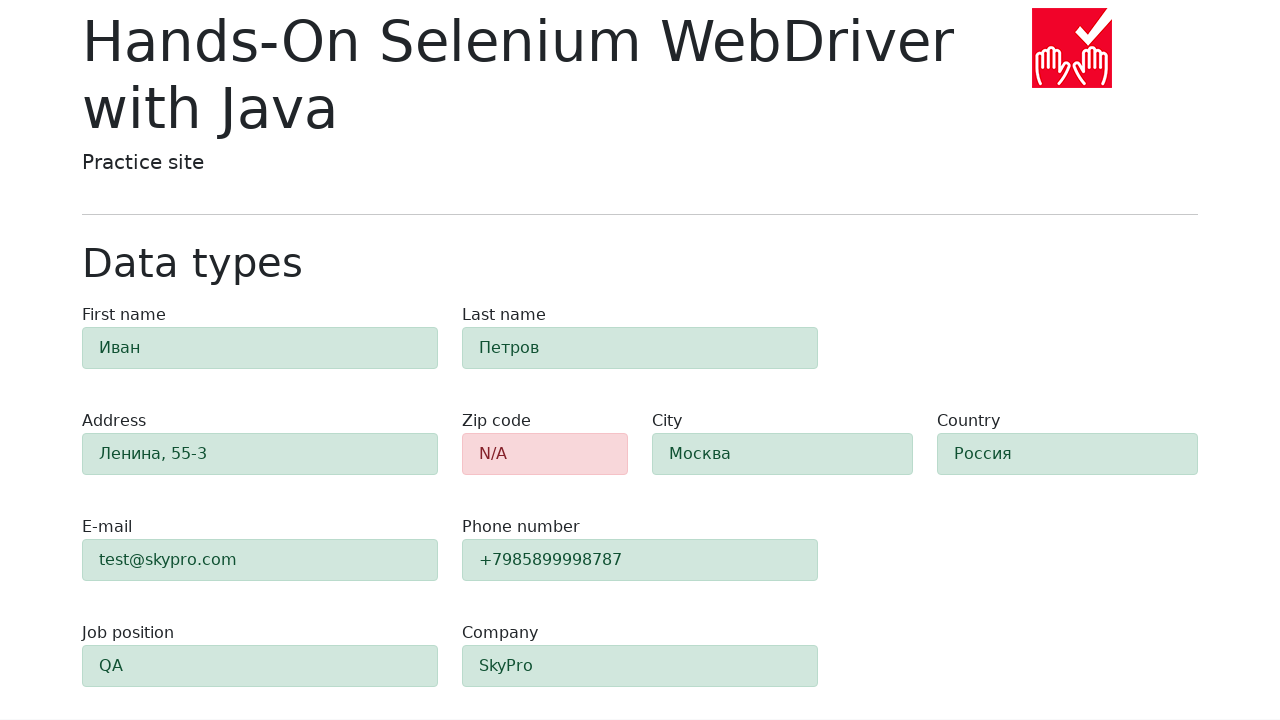

Waited for validation results to appear
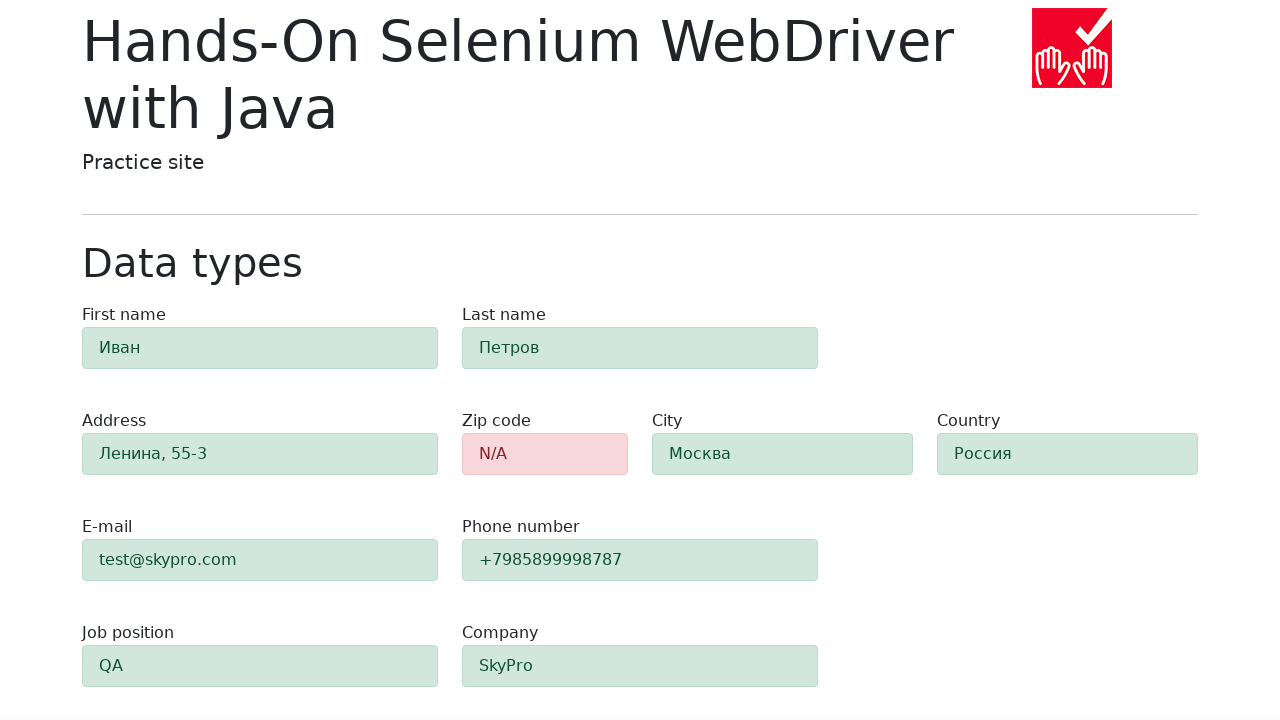

Retrieved zip code field class attribute: 'alert py-2 alert-danger'
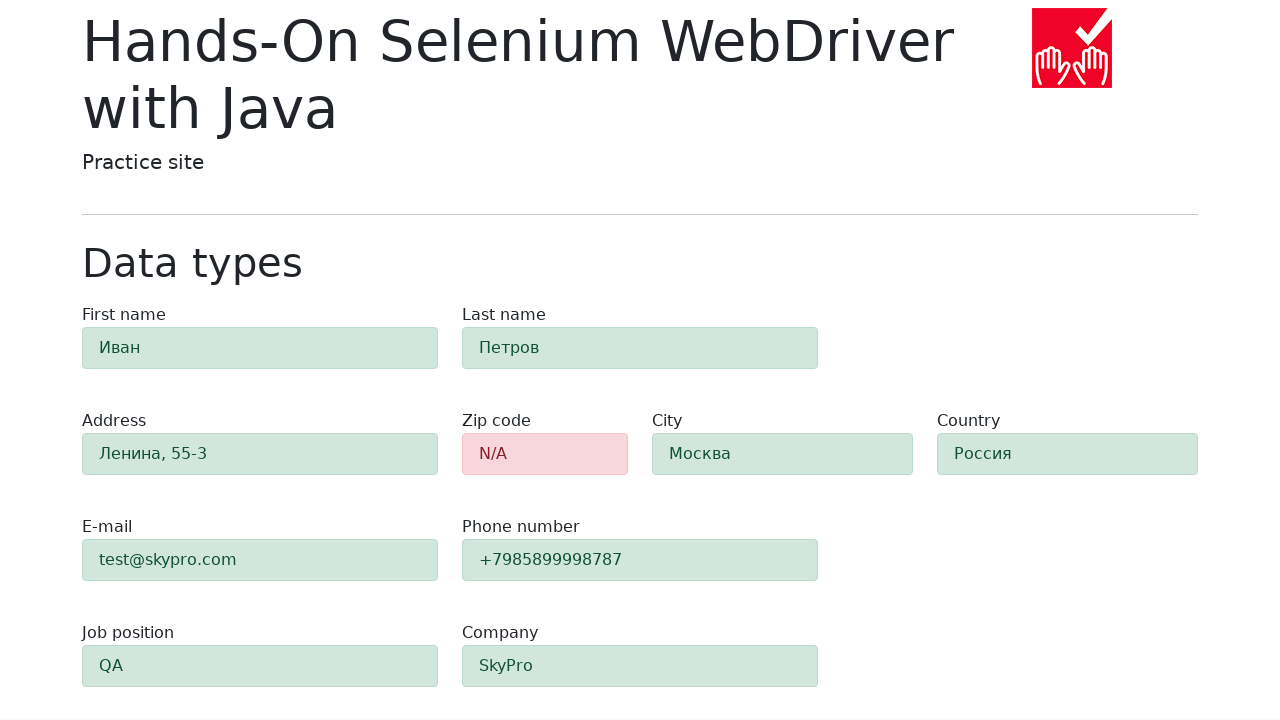

Verified zip code field is highlighted red with 'danger' class
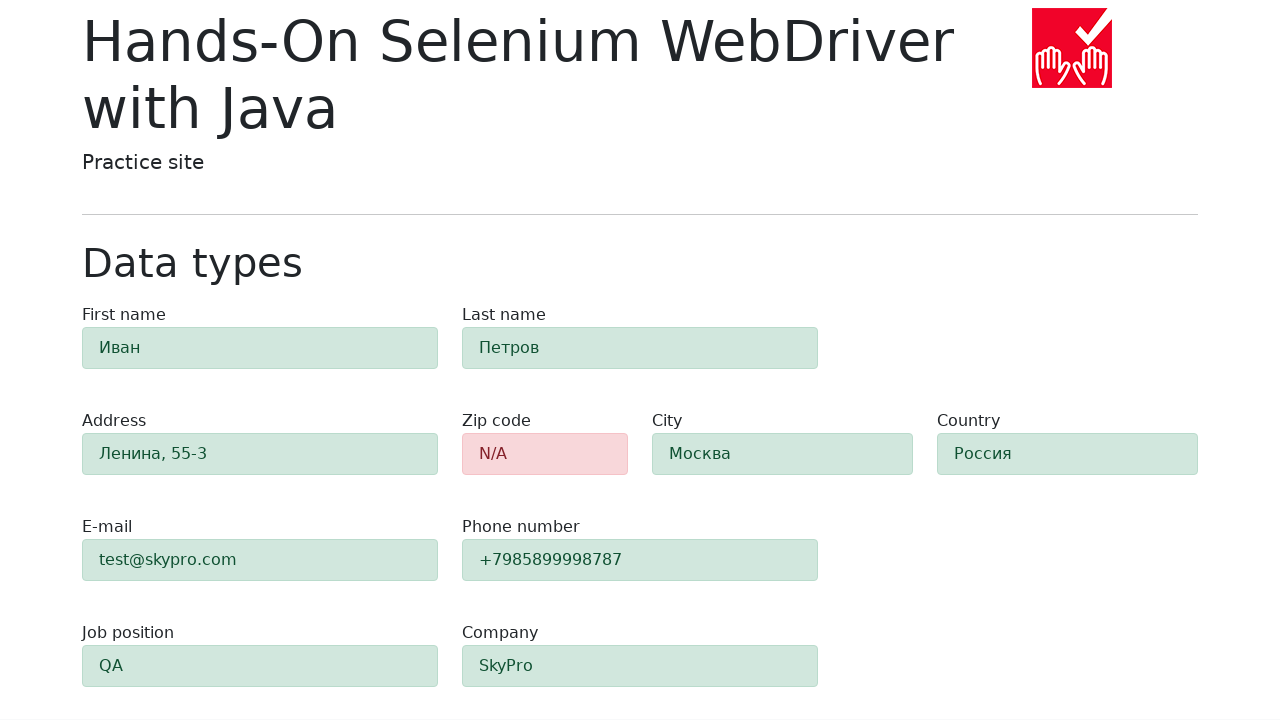

Retrieved first-name field class attribute: 'alert py-2 alert-success'
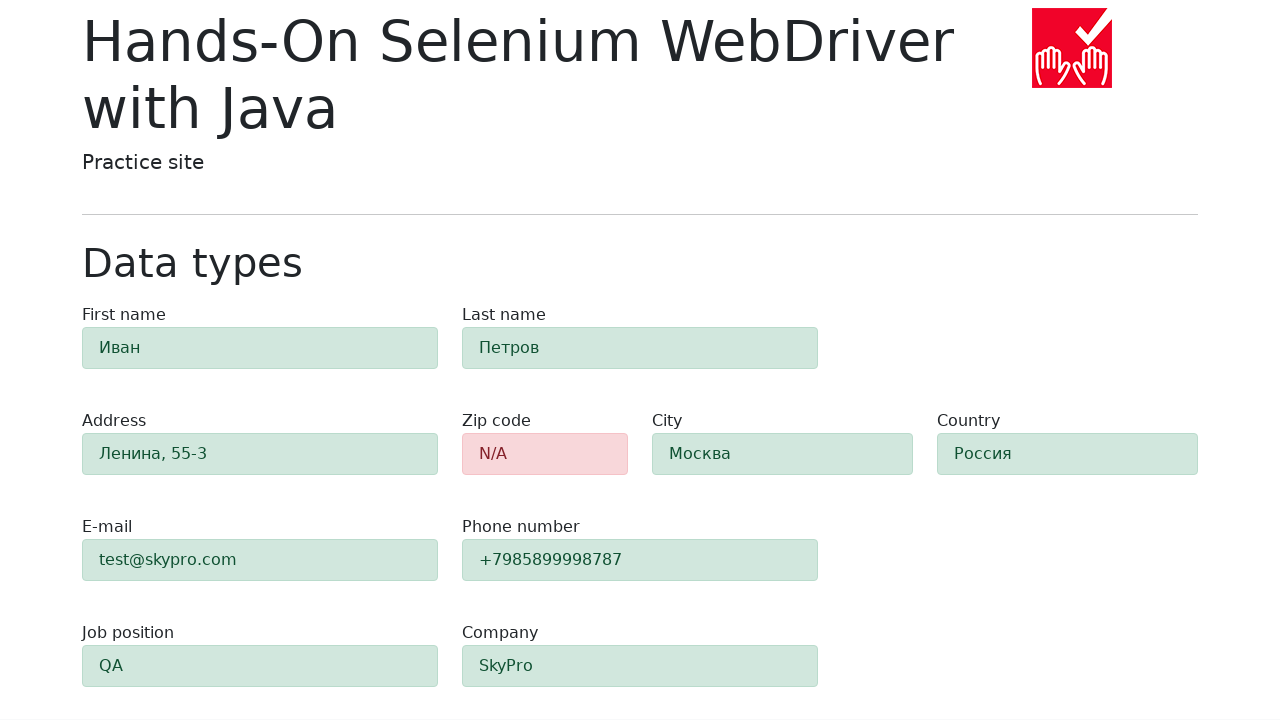

Verified first-name field is highlighted green with 'success' class
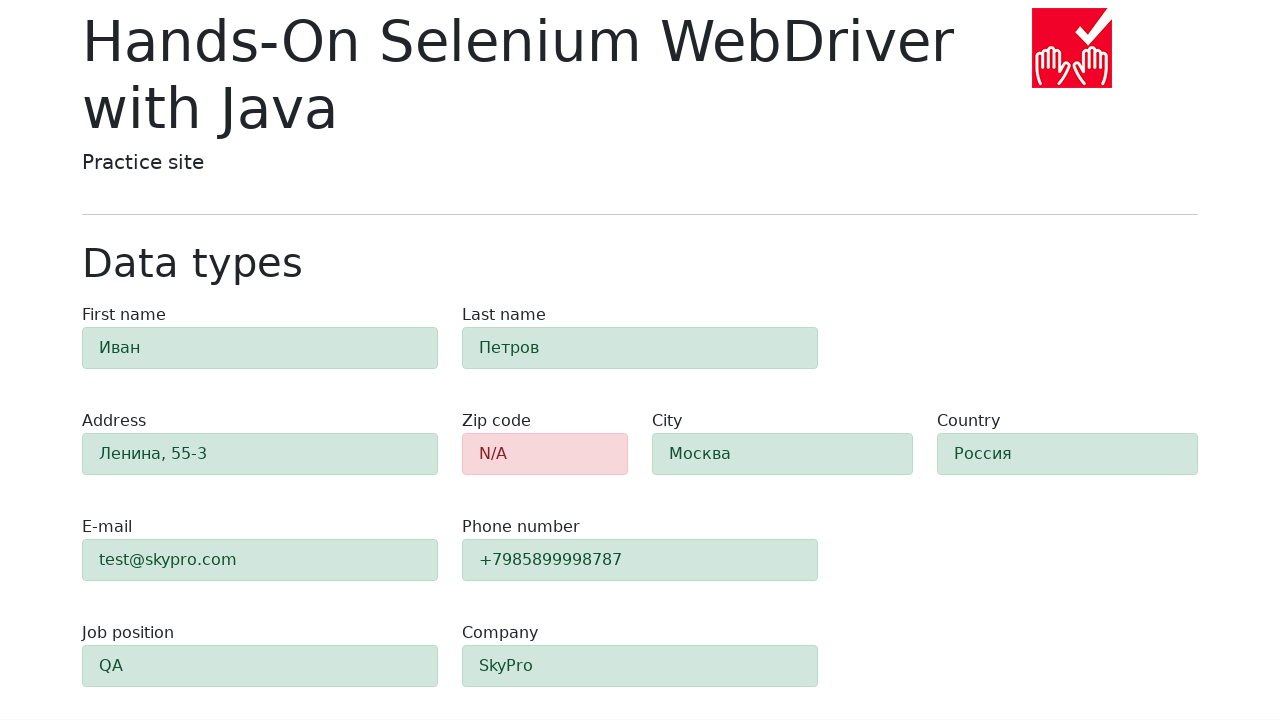

Retrieved last-name field class attribute: 'alert py-2 alert-success'
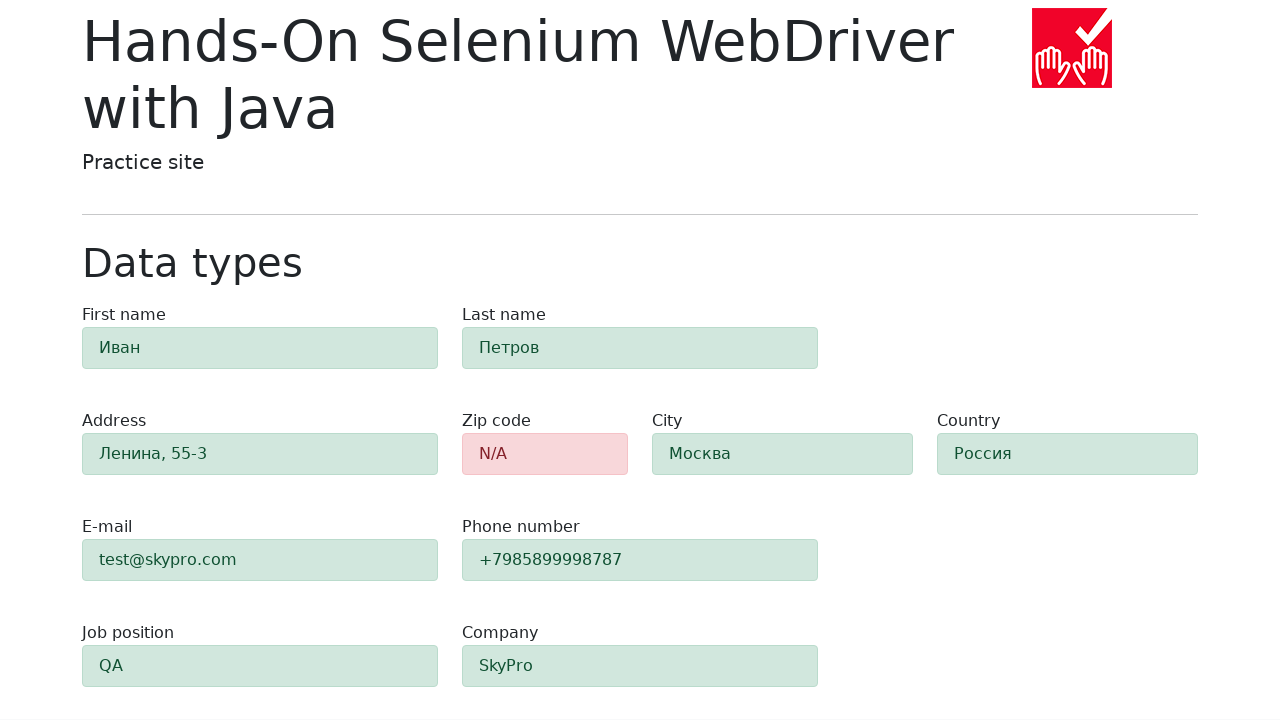

Verified last-name field is highlighted green with 'success' class
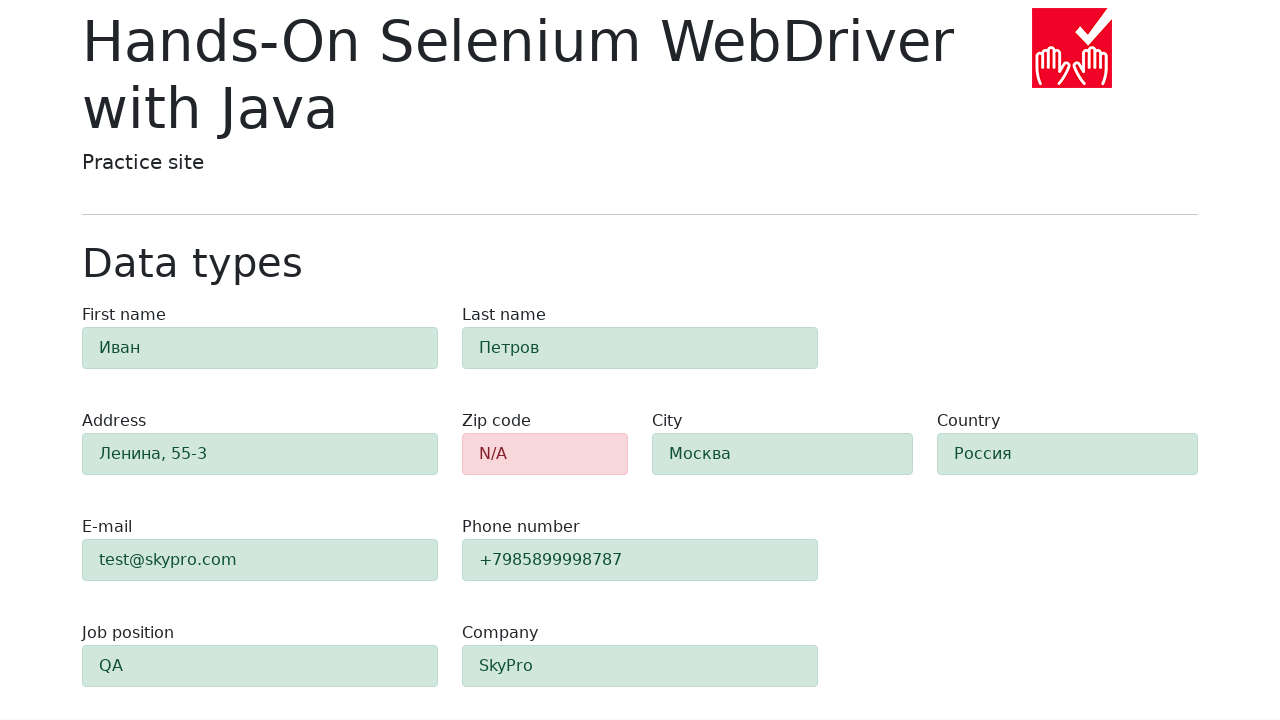

Retrieved address field class attribute: 'alert py-2 alert-success'
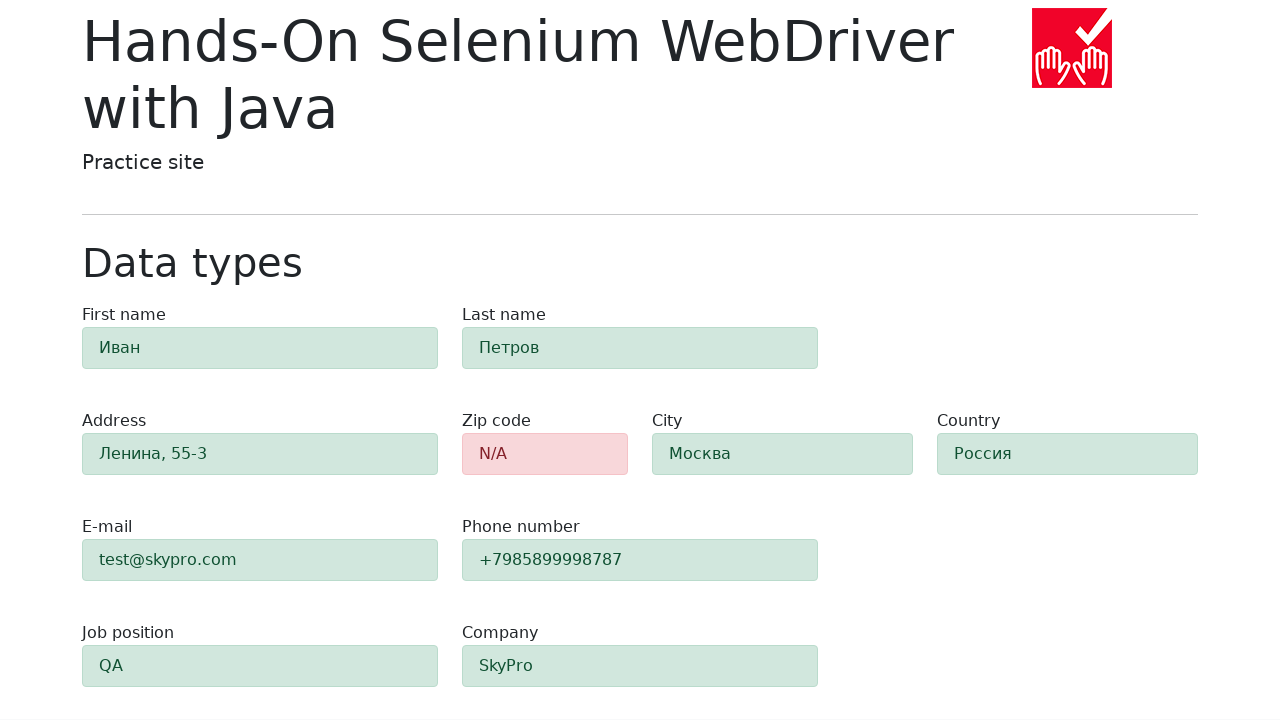

Verified address field is highlighted green with 'success' class
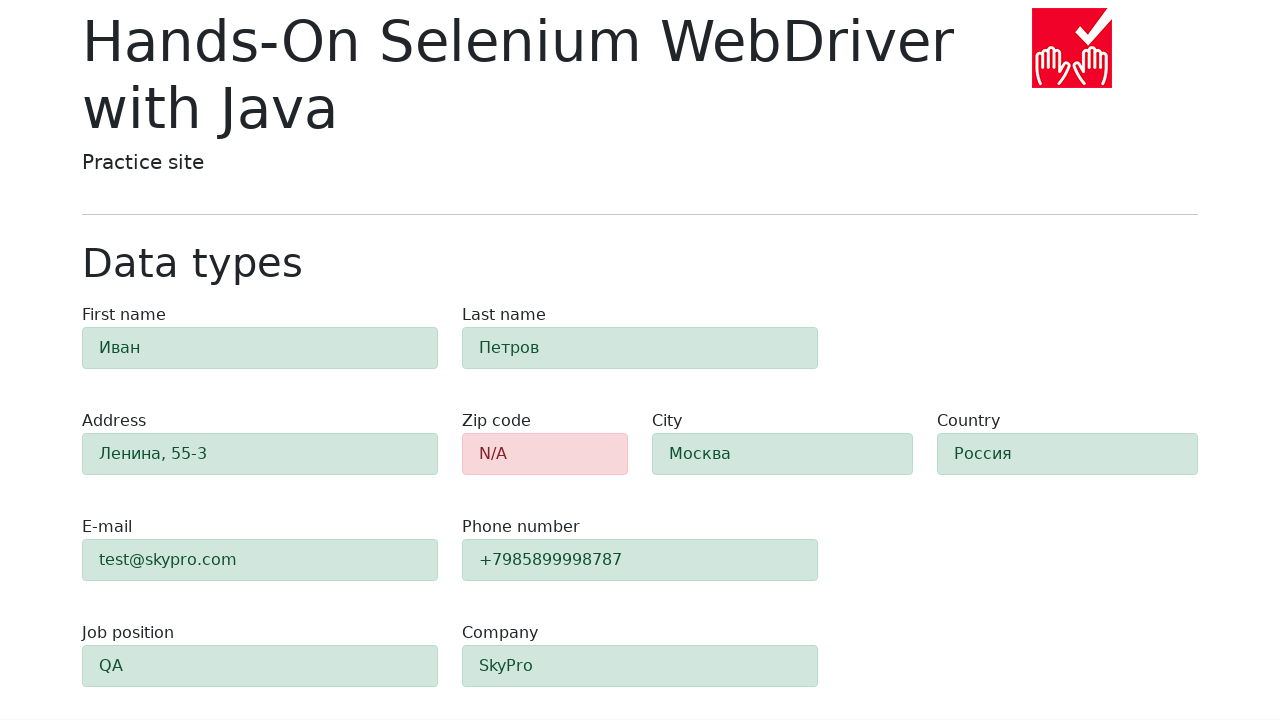

Retrieved e-mail field class attribute: 'alert py-2 alert-success'
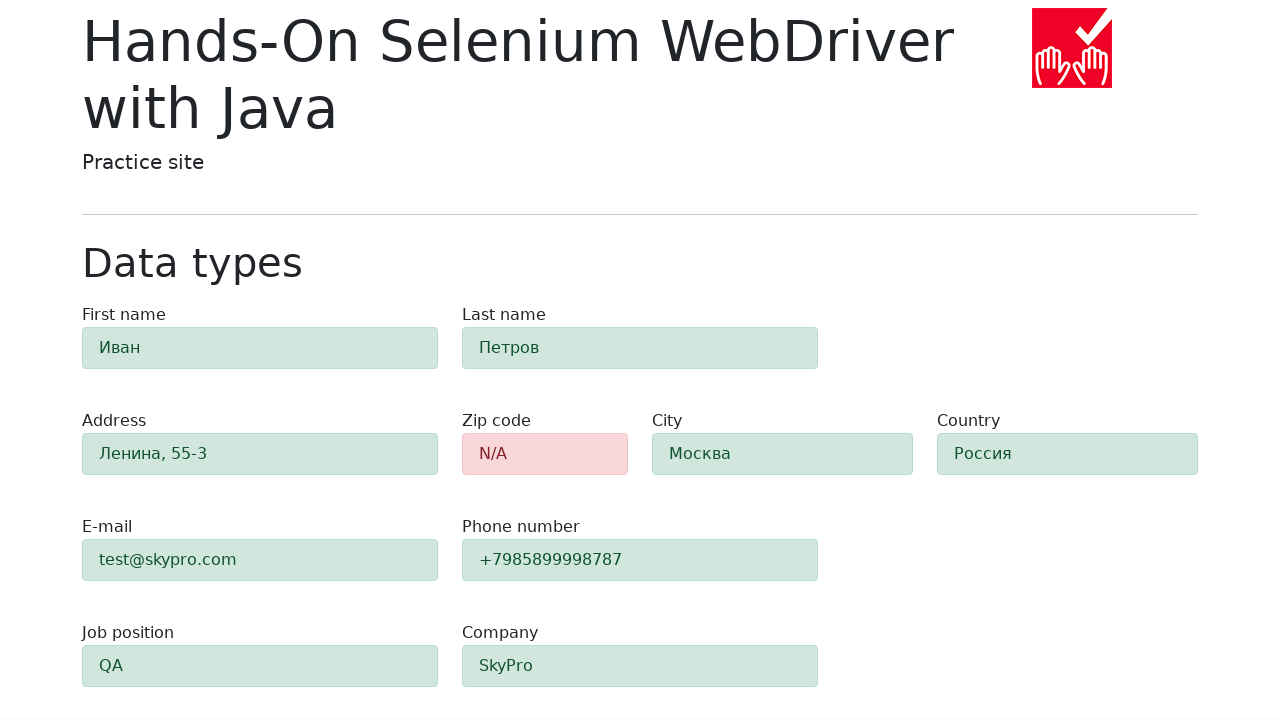

Verified e-mail field is highlighted green with 'success' class
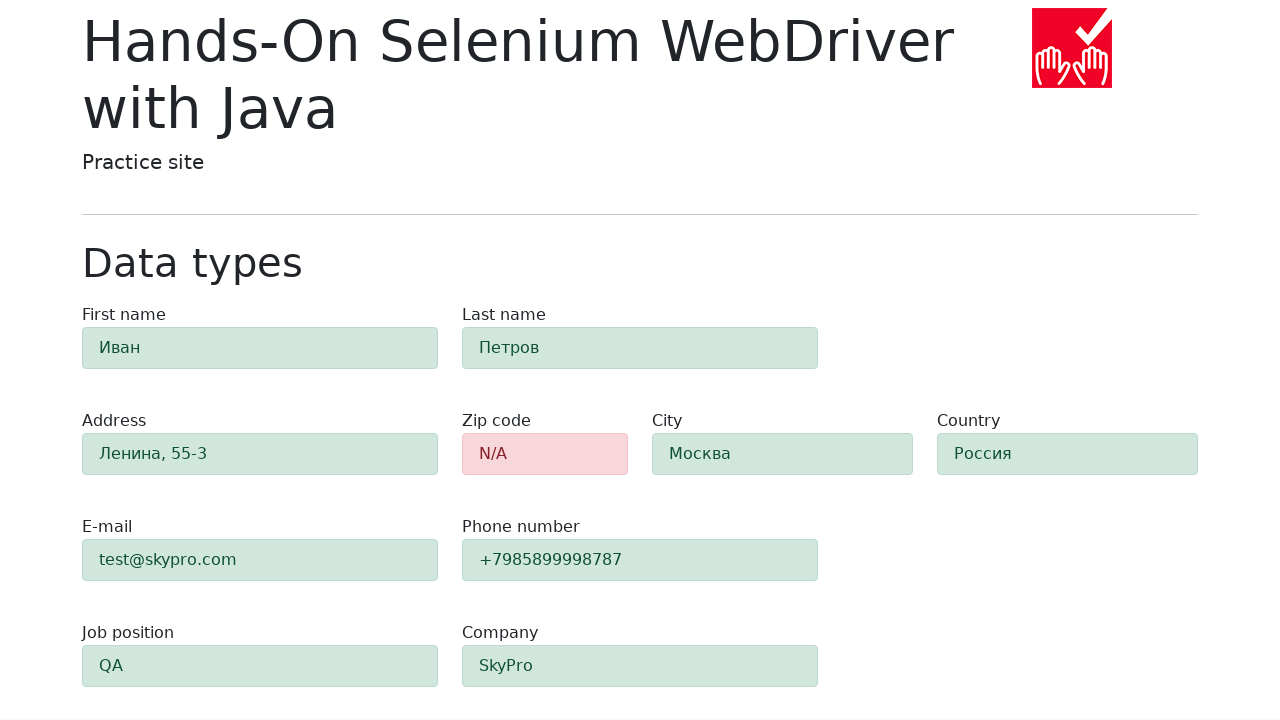

Retrieved phone field class attribute: 'alert py-2 alert-success'
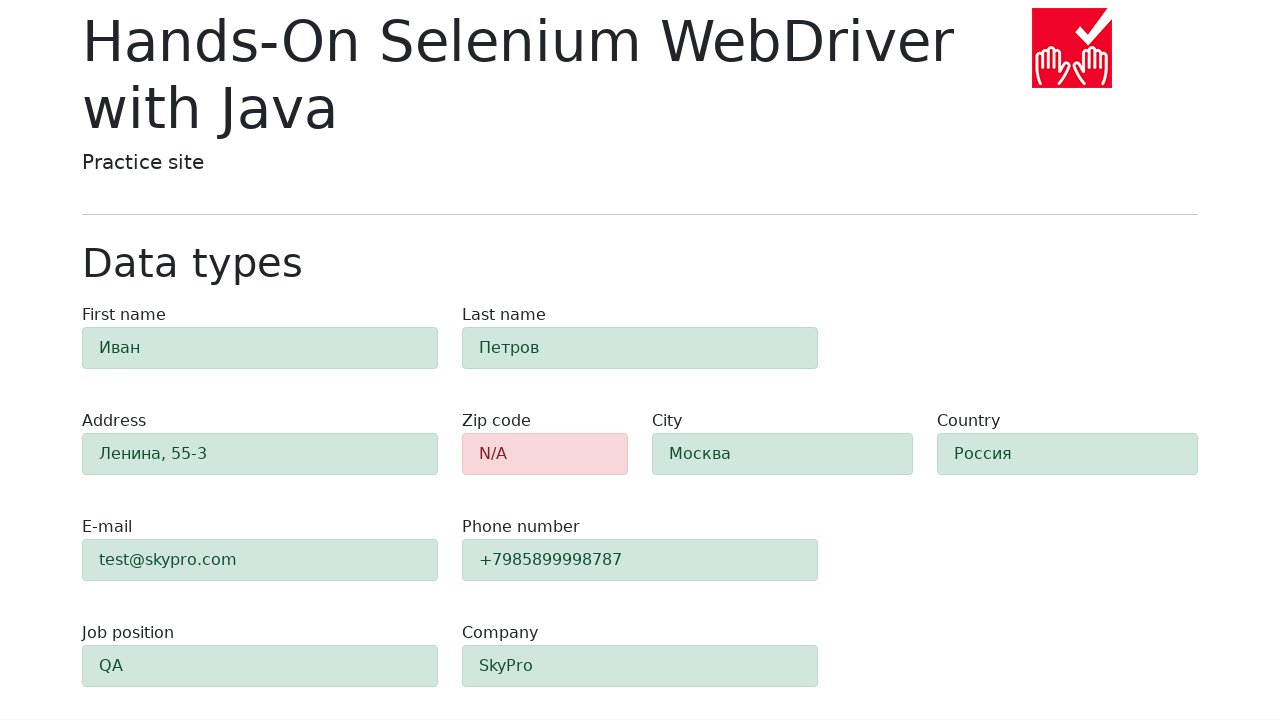

Verified phone field is highlighted green with 'success' class
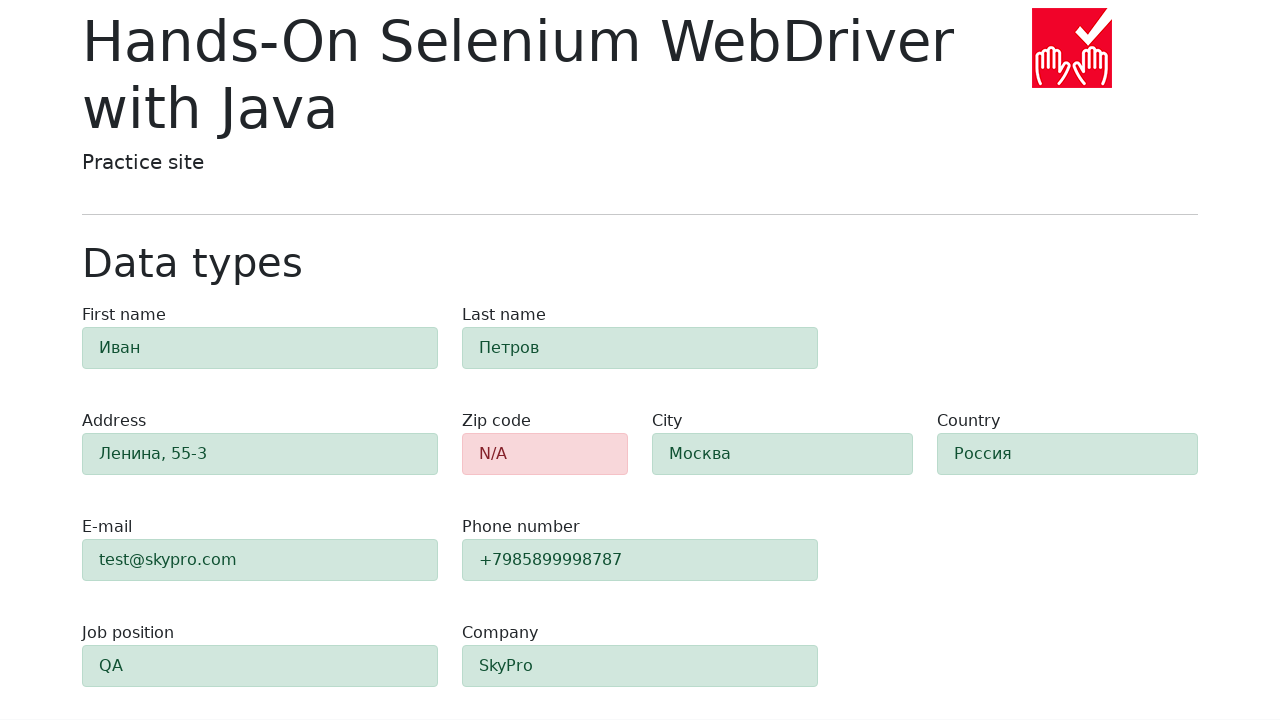

Retrieved city field class attribute: 'alert py-2 alert-success'
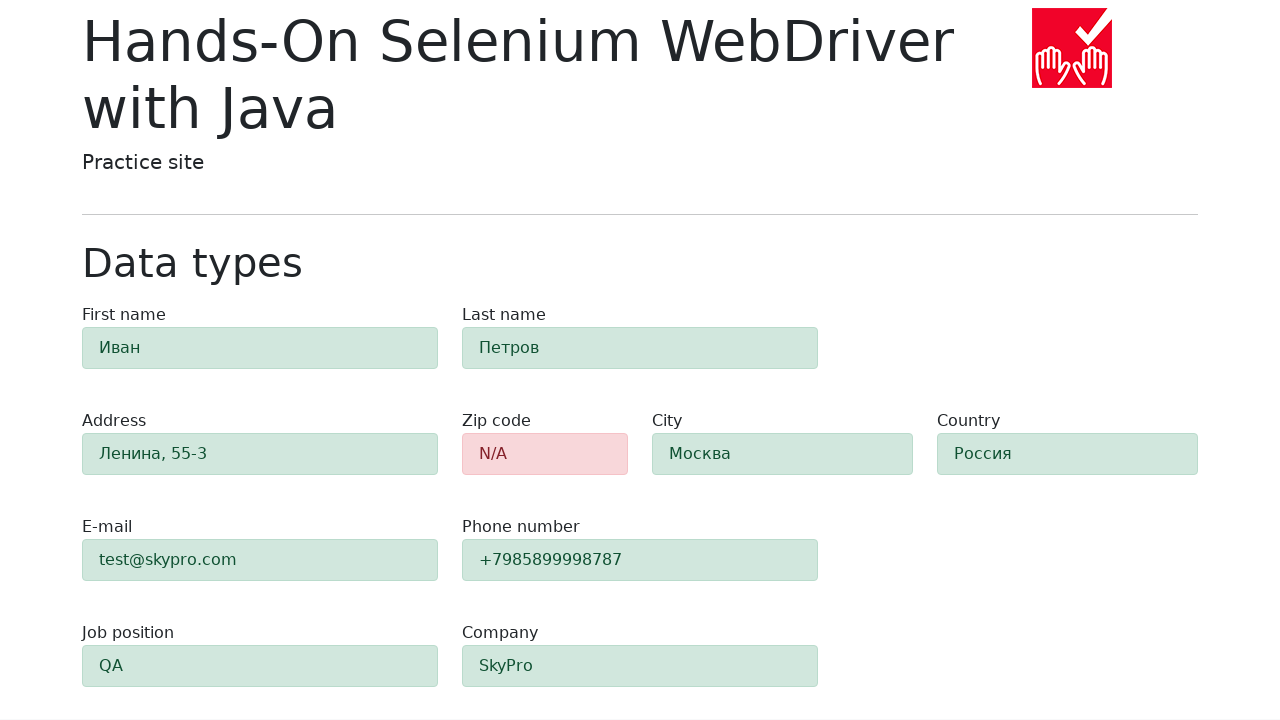

Verified city field is highlighted green with 'success' class
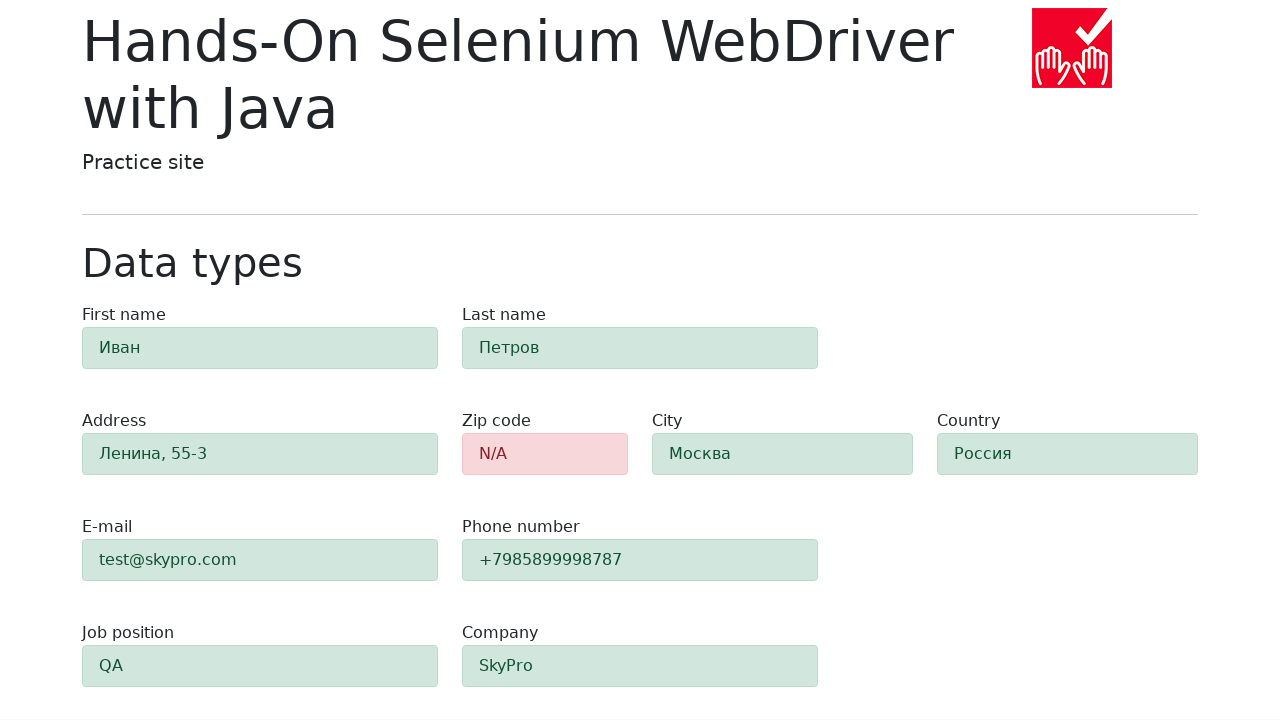

Retrieved country field class attribute: 'alert py-2 alert-success'
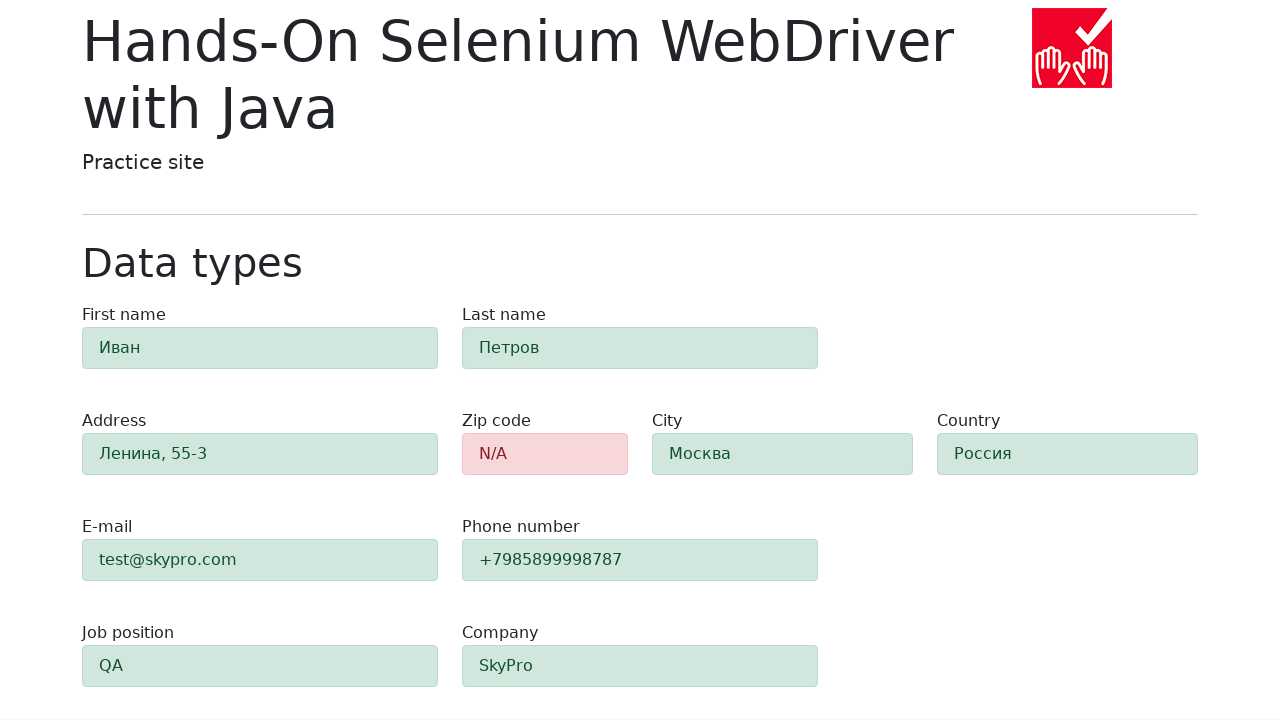

Verified country field is highlighted green with 'success' class
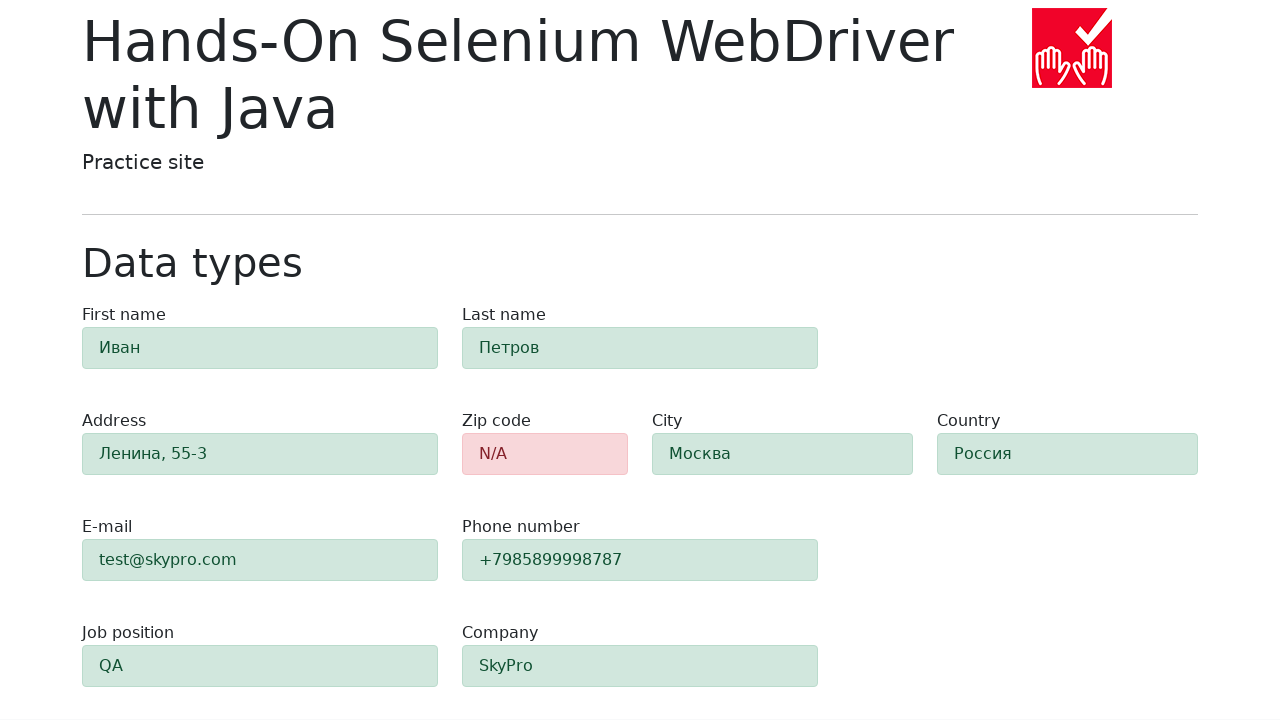

Retrieved job-position field class attribute: 'alert py-2 alert-success'
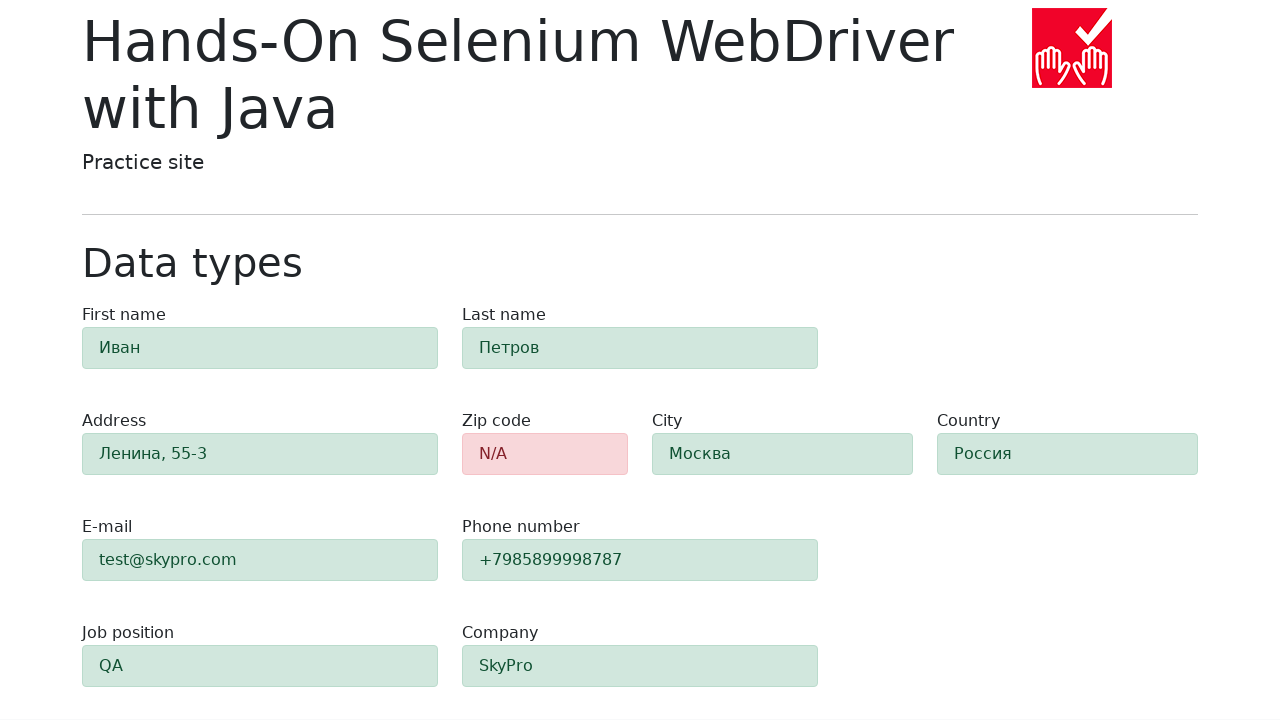

Verified job-position field is highlighted green with 'success' class
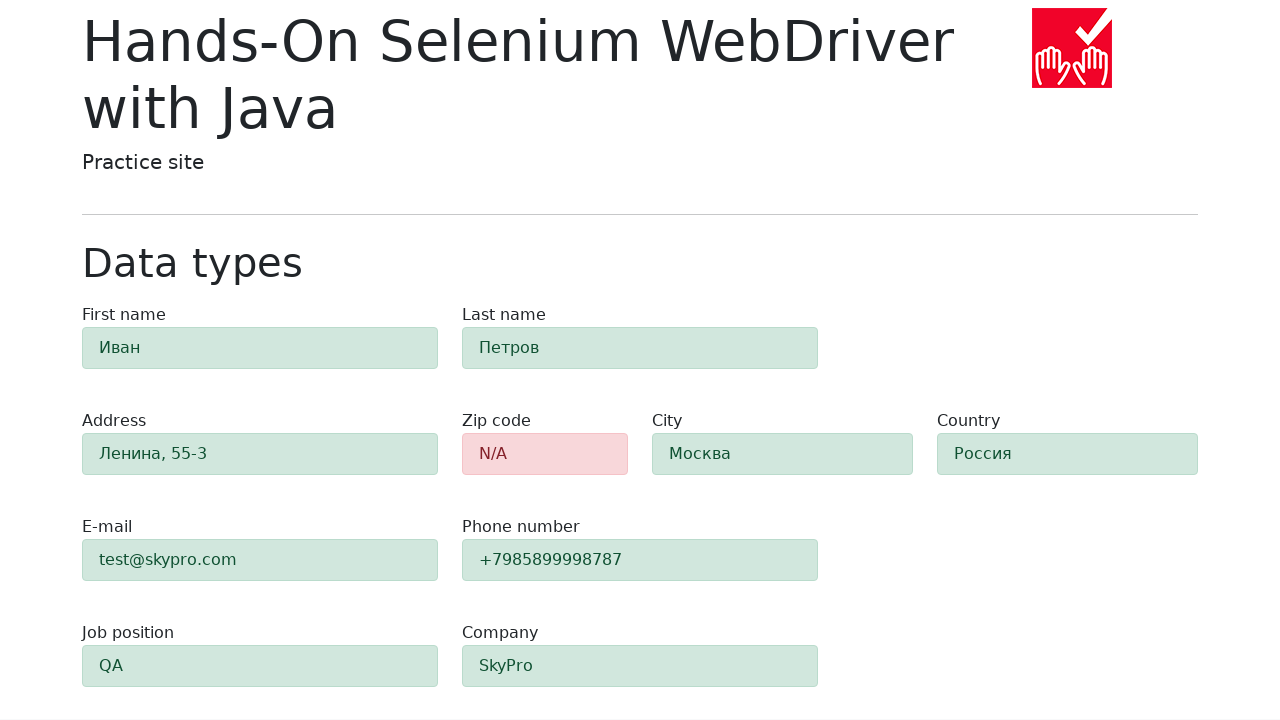

Retrieved company field class attribute: 'alert py-2 alert-success'
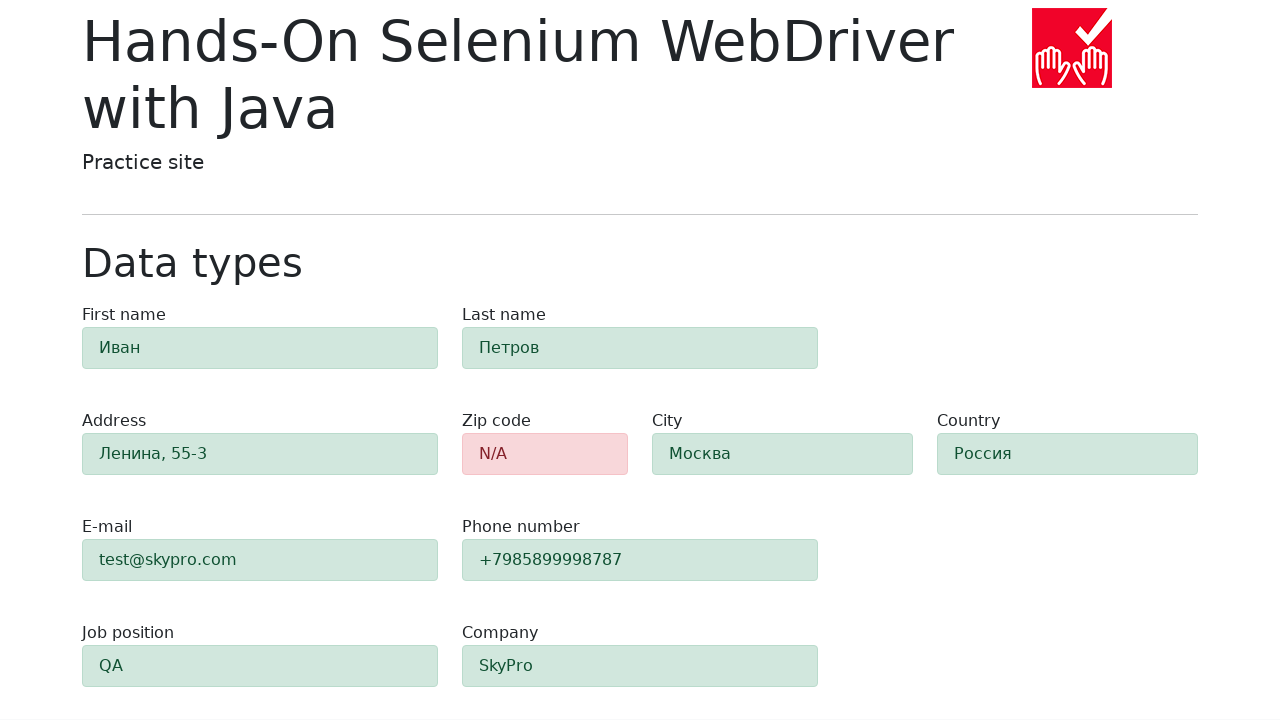

Verified company field is highlighted green with 'success' class
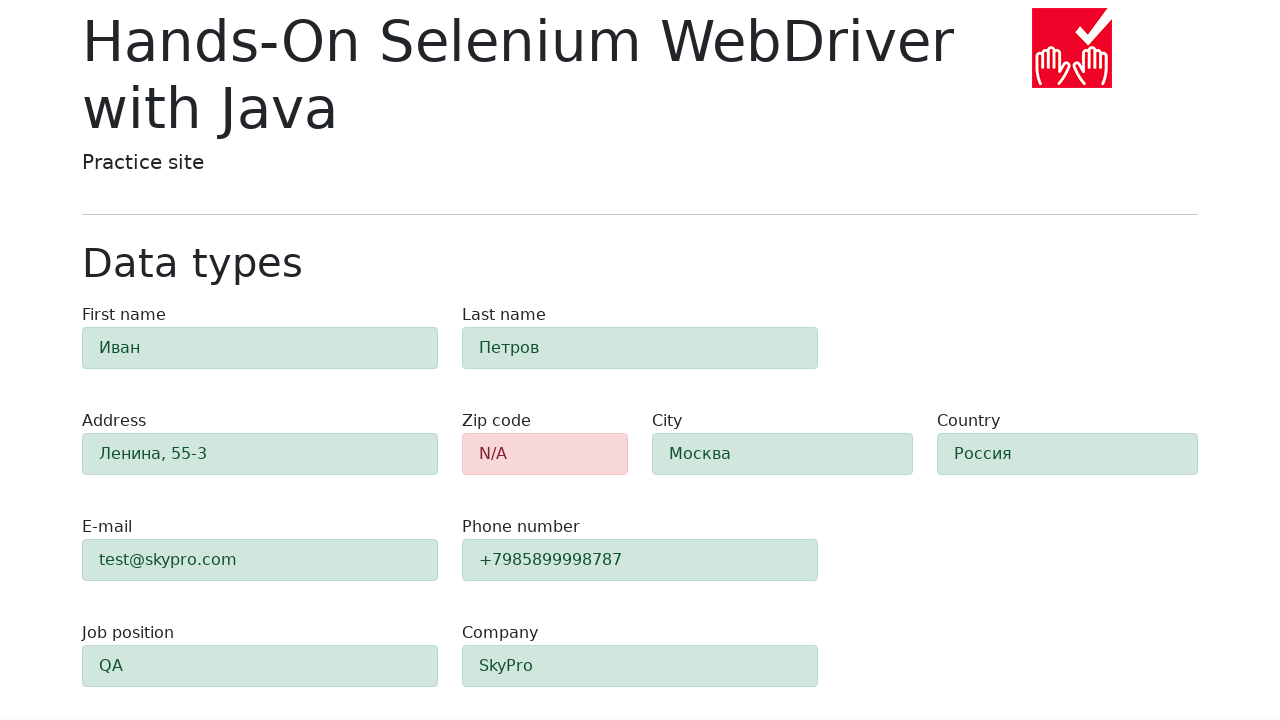

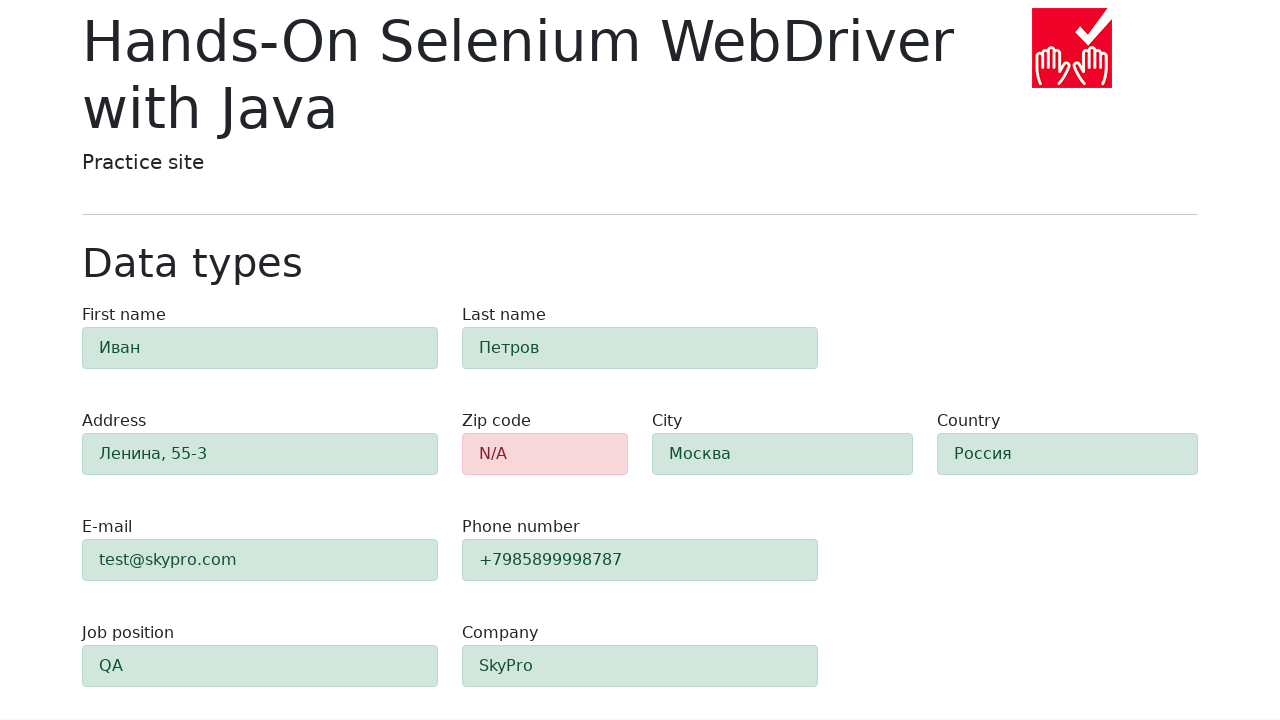